Tests checkbox interaction within an iframe by navigating to W3Schools tryit editor and clicking a checkbox inside the result frame

Starting URL: https://www.w3schools.com/html/tryit.asp?filename=tryhtml_input_checkbox

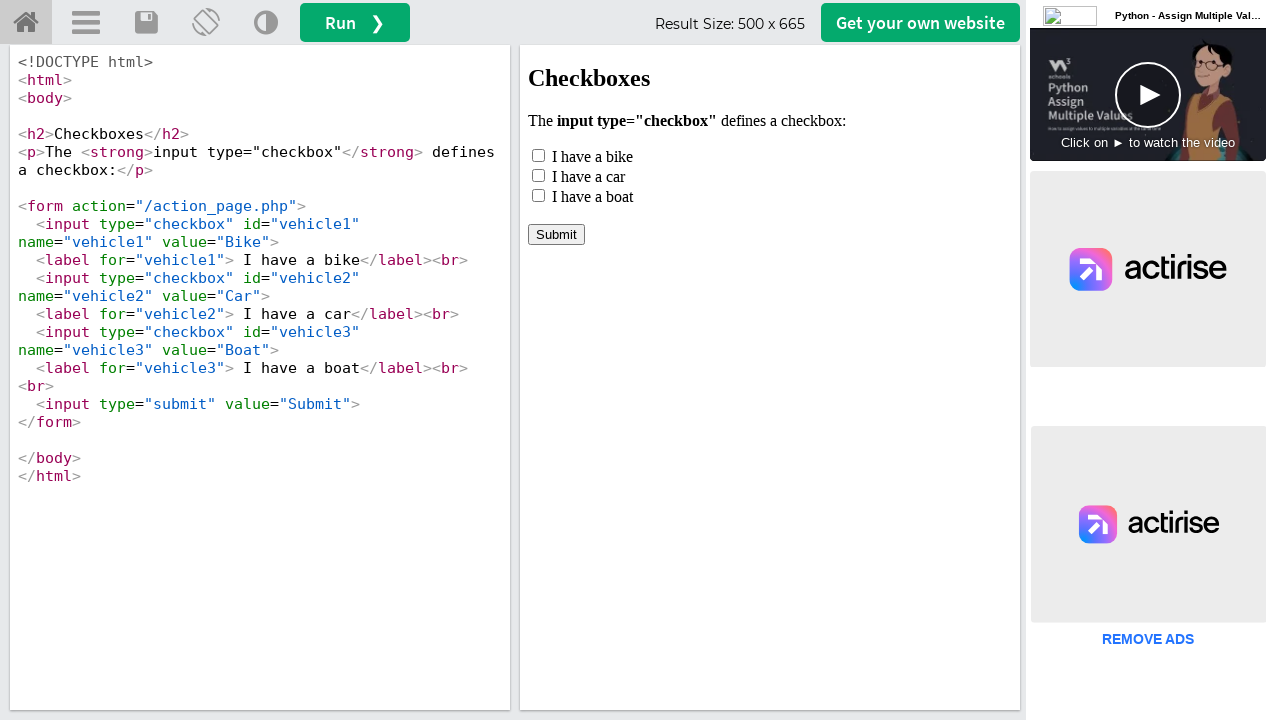

Navigated to W3Schools tryit editor for checkbox example
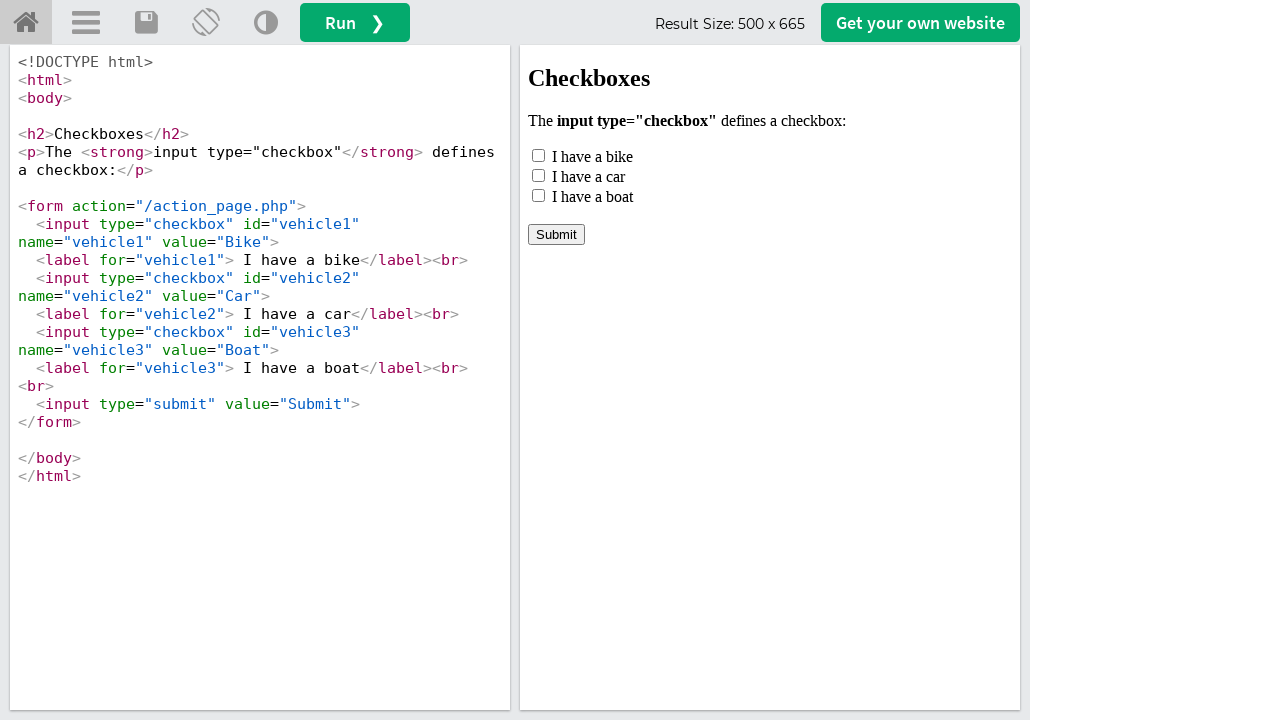

Switched to iframeResult frame
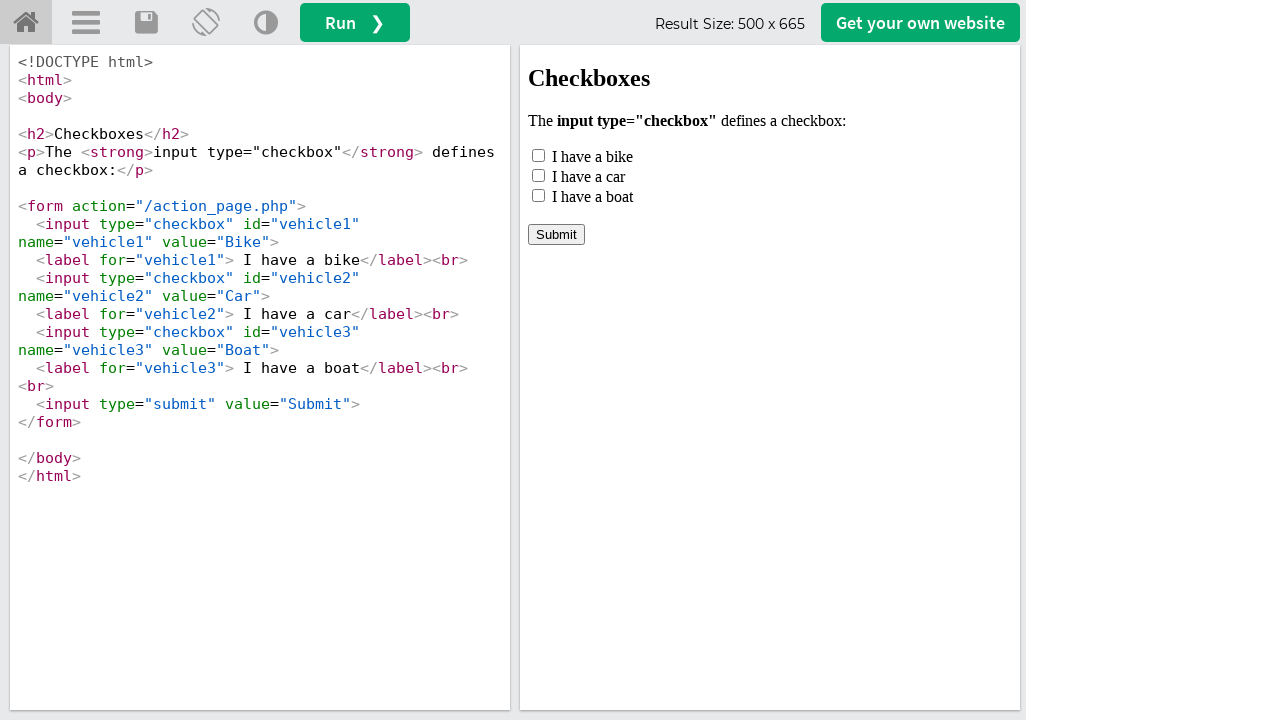

Clicked the checkbox with id 'vehicle1' at (538, 155) on #vehicle1
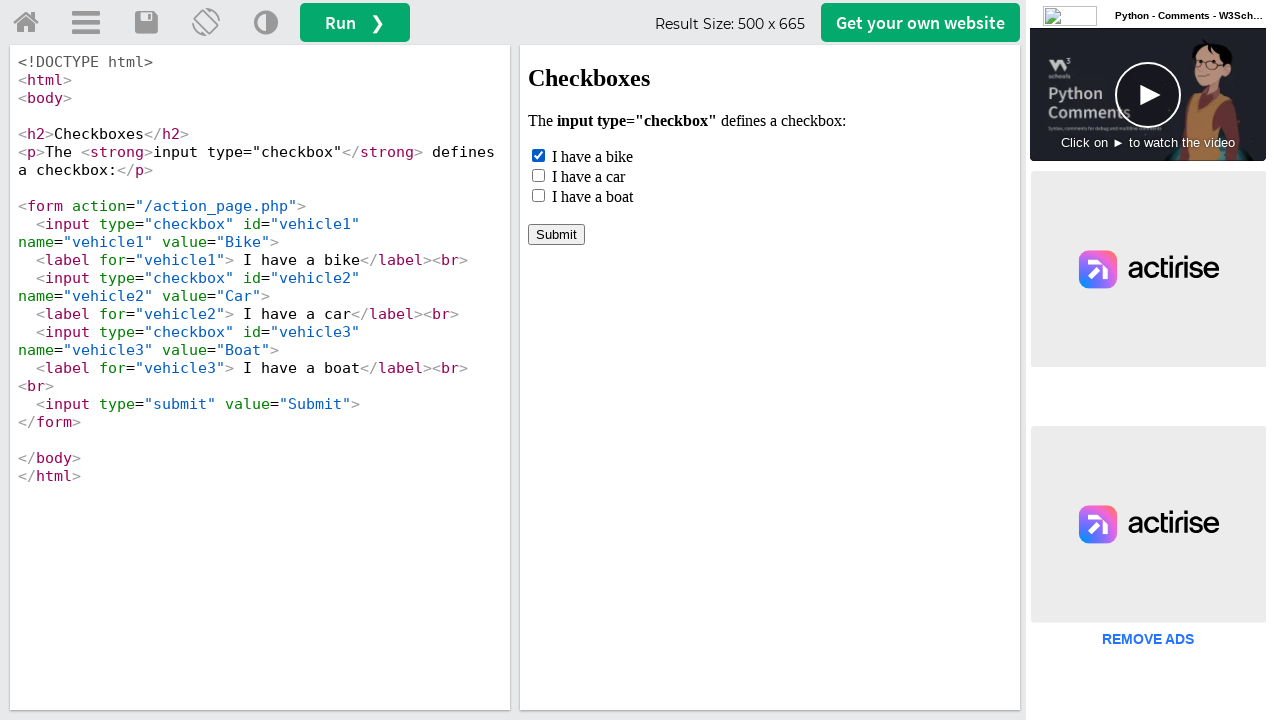

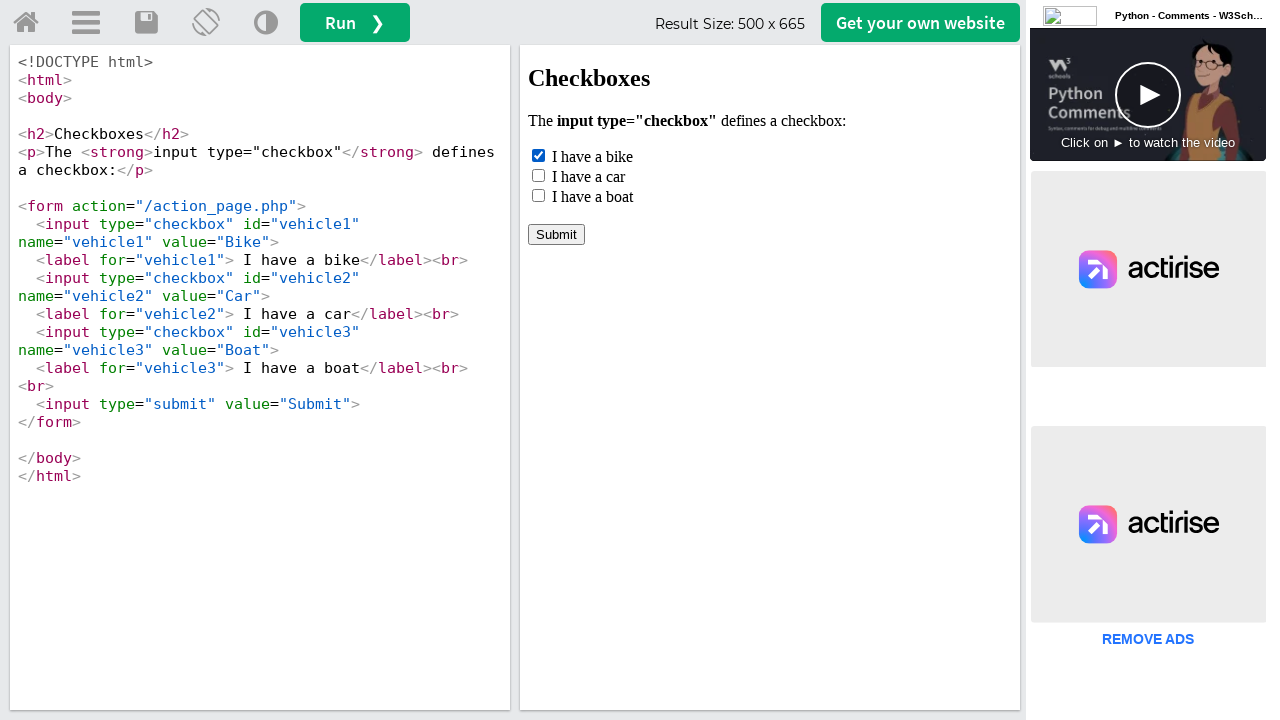